Tests table interaction on an automation practice page by scrolling to a table element and verifying its structure by checking the number of rows.

Starting URL: https://rahulshettyacademy.com/AutomationPractice/

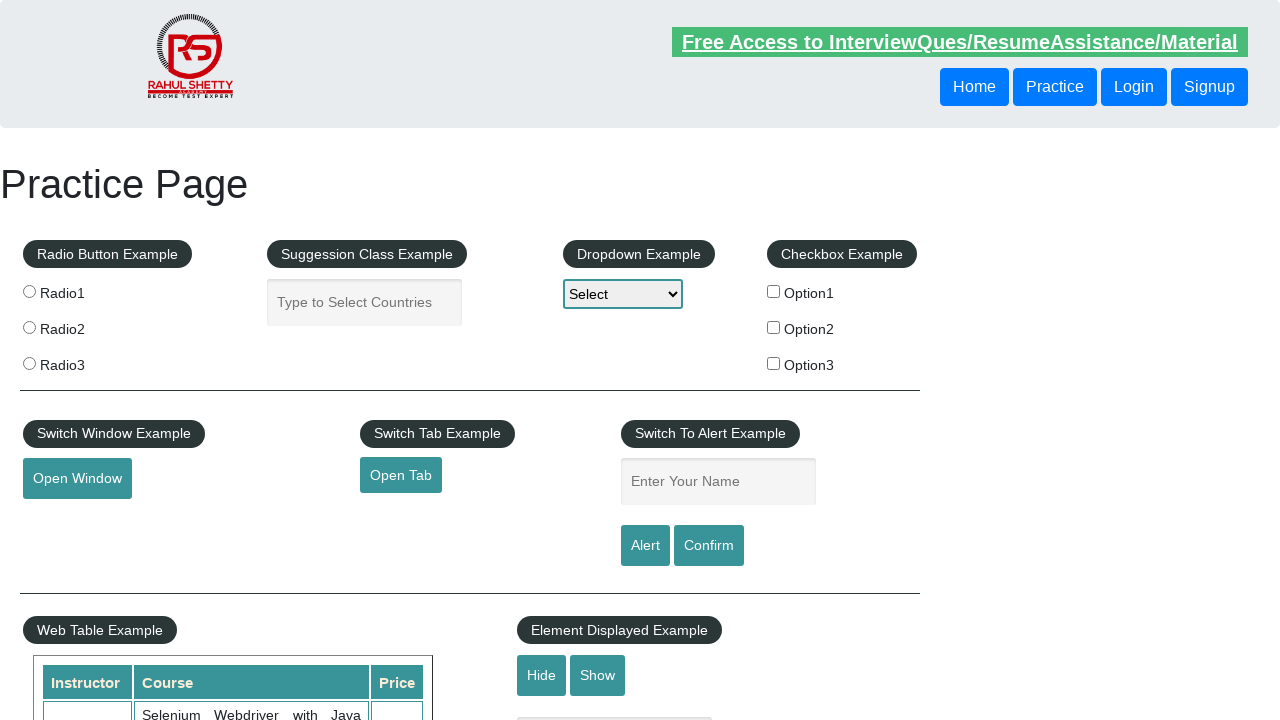

Scrolled down the page by 600 pixels
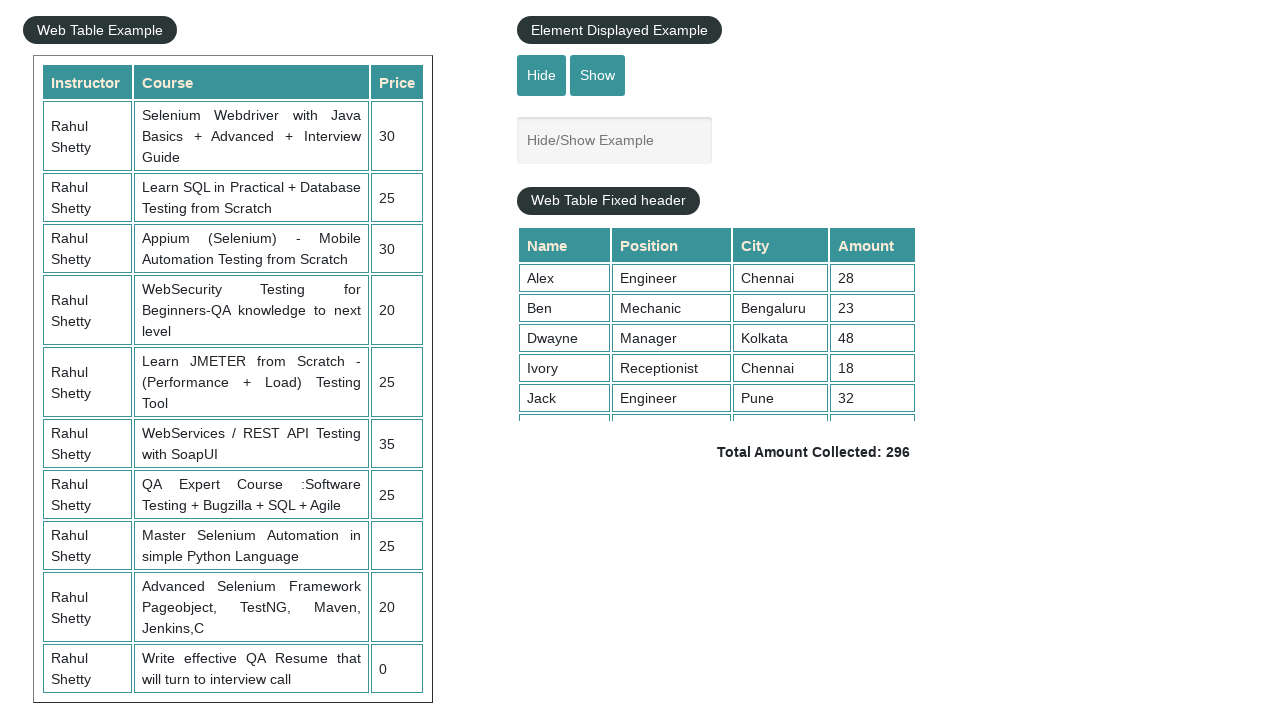

Product table element became visible
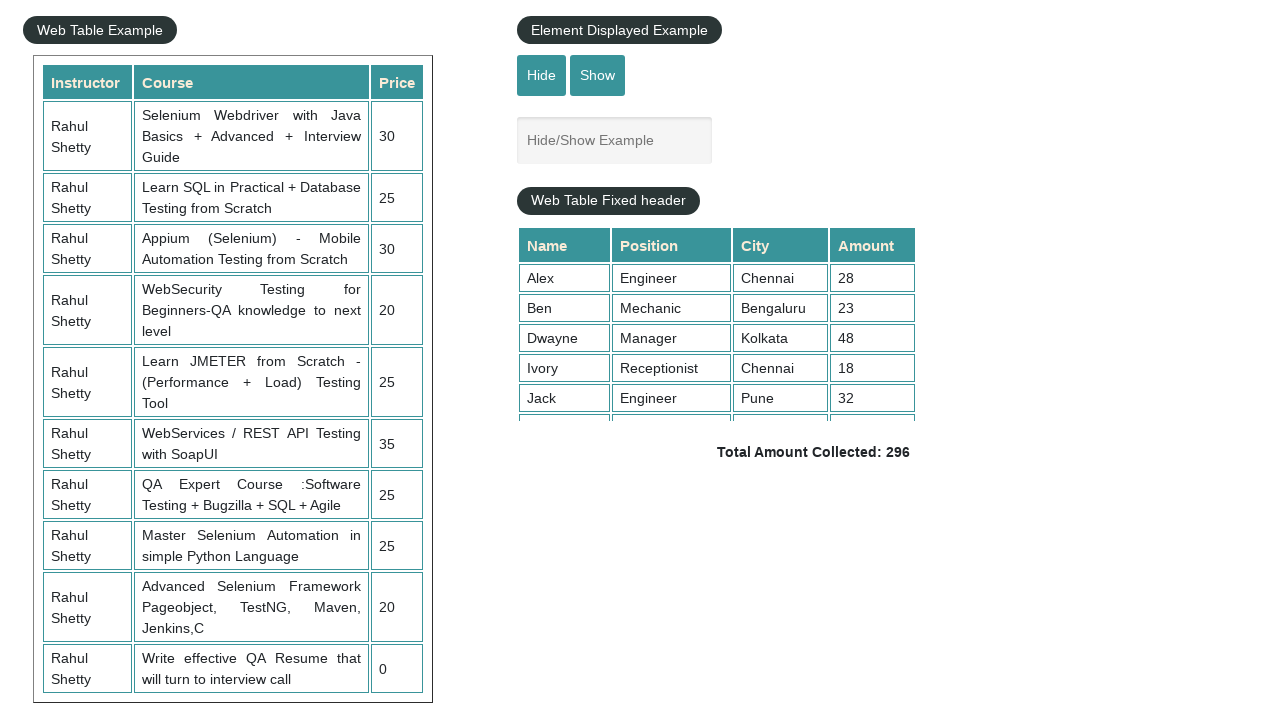

Located the product table element
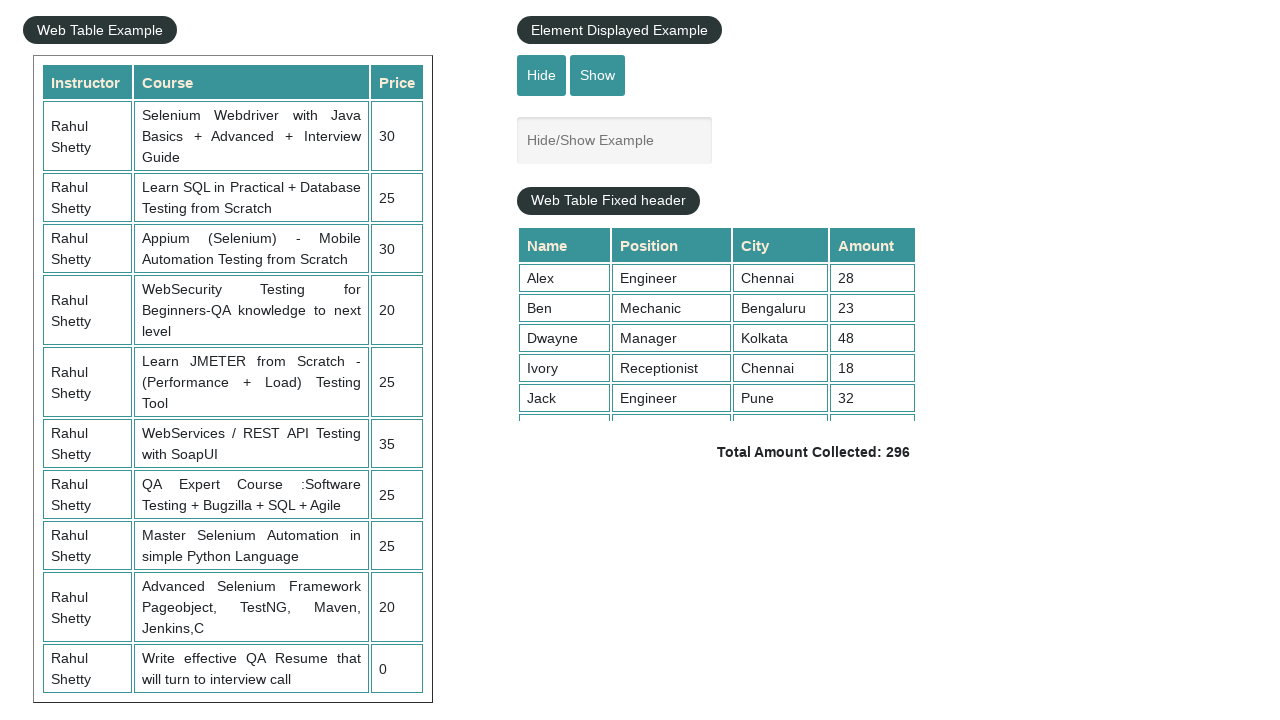

Located all table rows within the product table
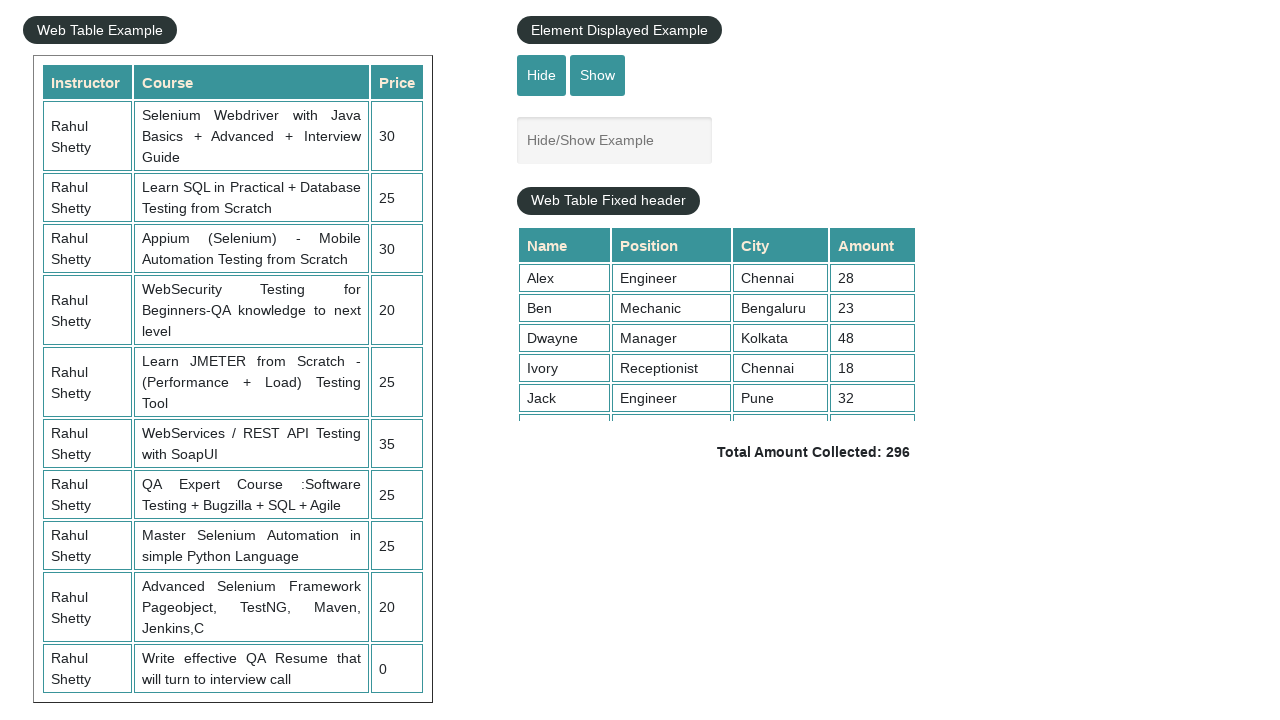

Verified table structure: found 21 rows
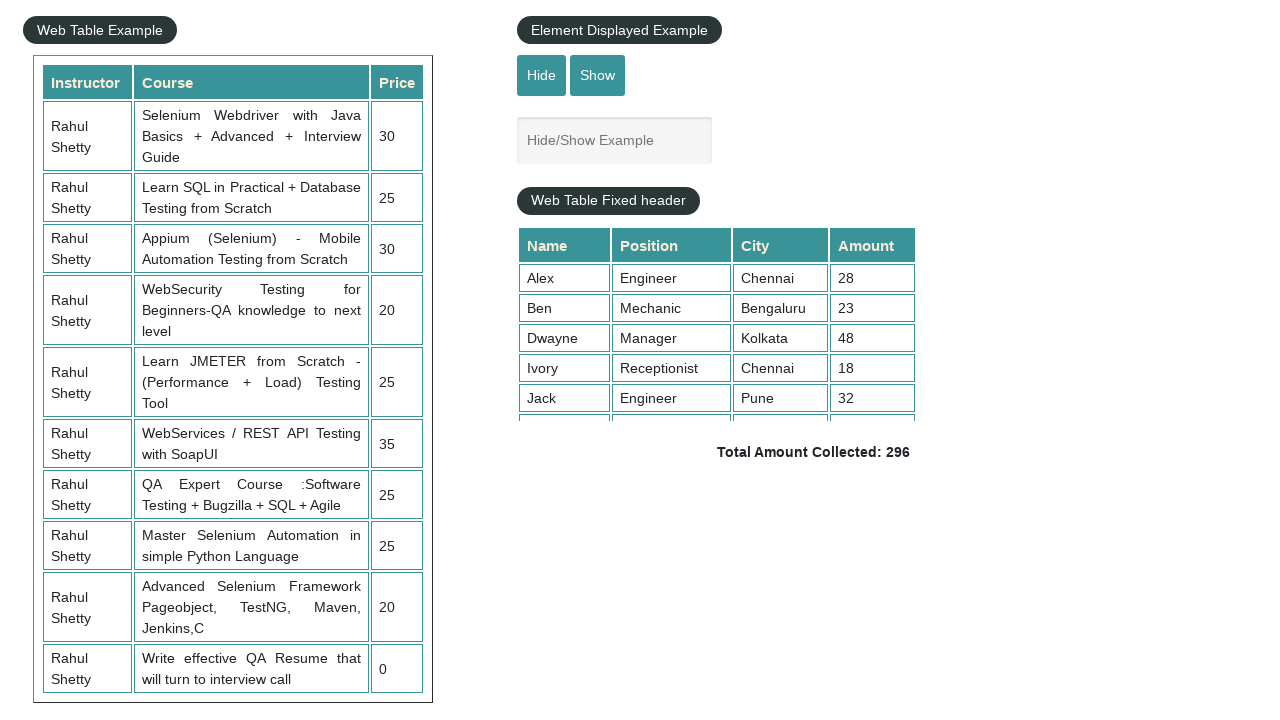

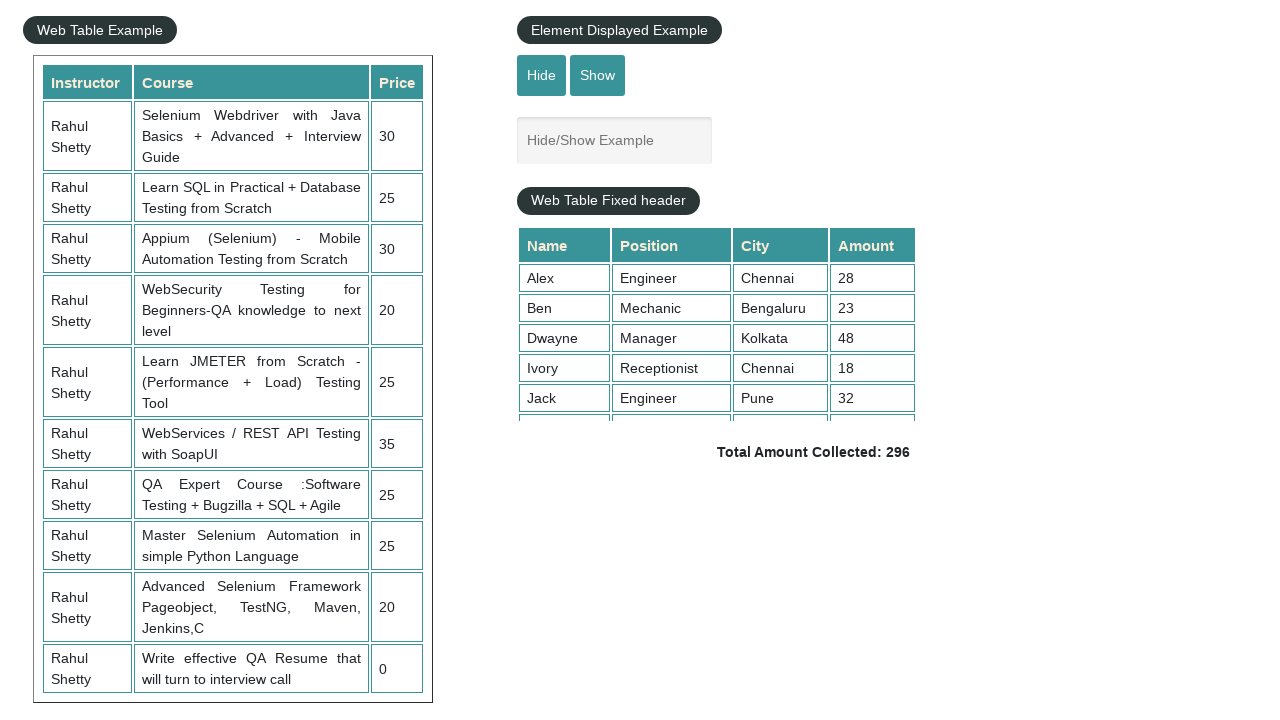